Tests clicking the none of these button and verifies success message appears

Starting URL: https://neuronpedia.org/gemma-scope#analyze

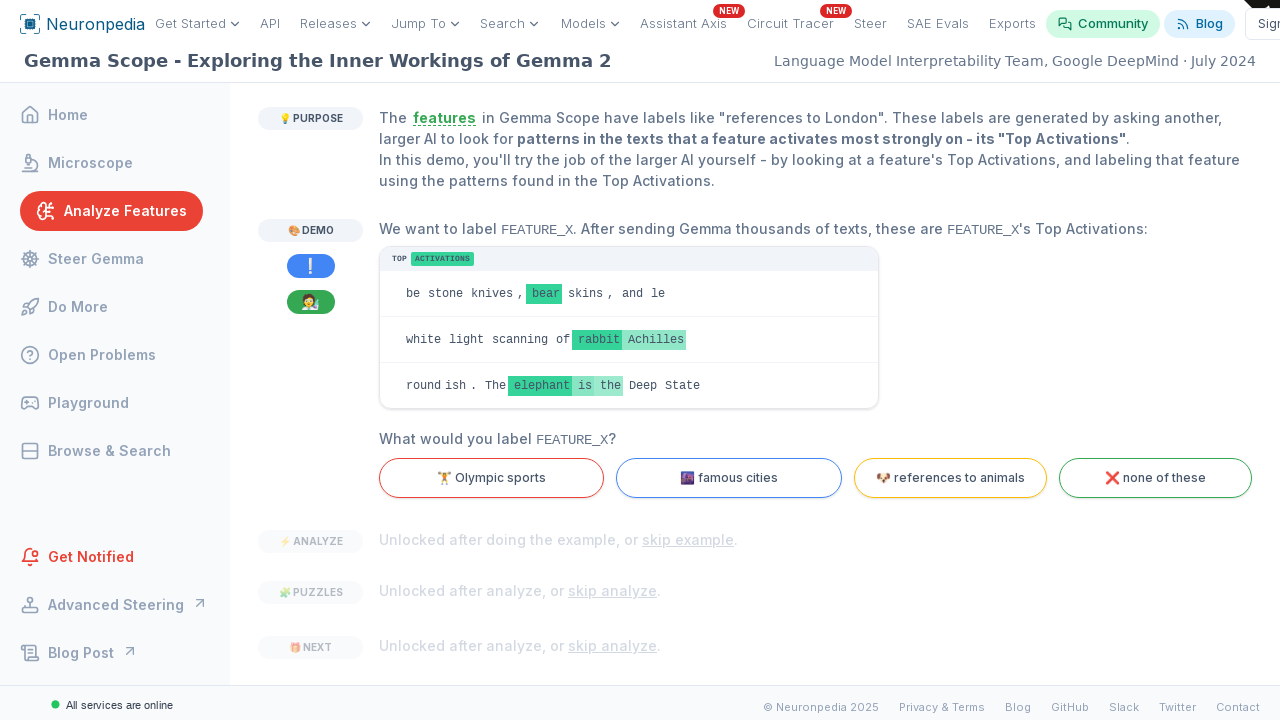

Clicked 'none of these' button at (1155, 478) on internal:text="none of these"i
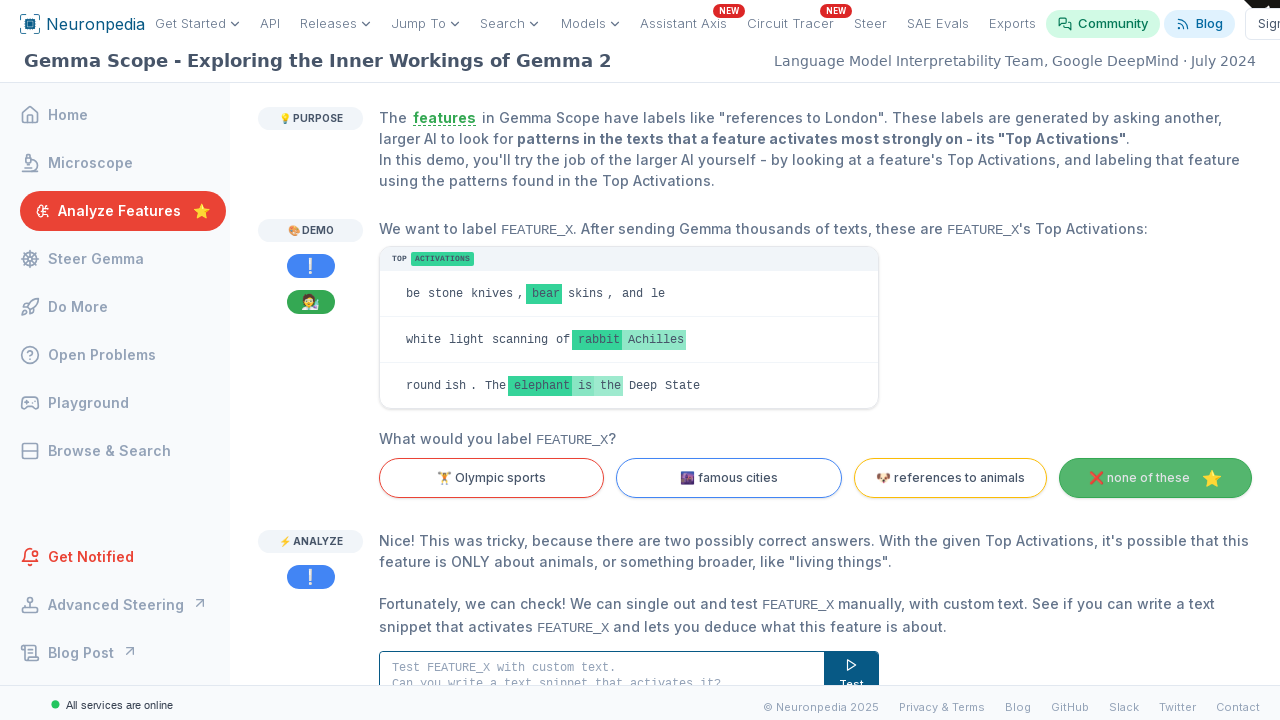

Success message appeared: 'Nice! This was tricky, because there are two possibly correct answers.'
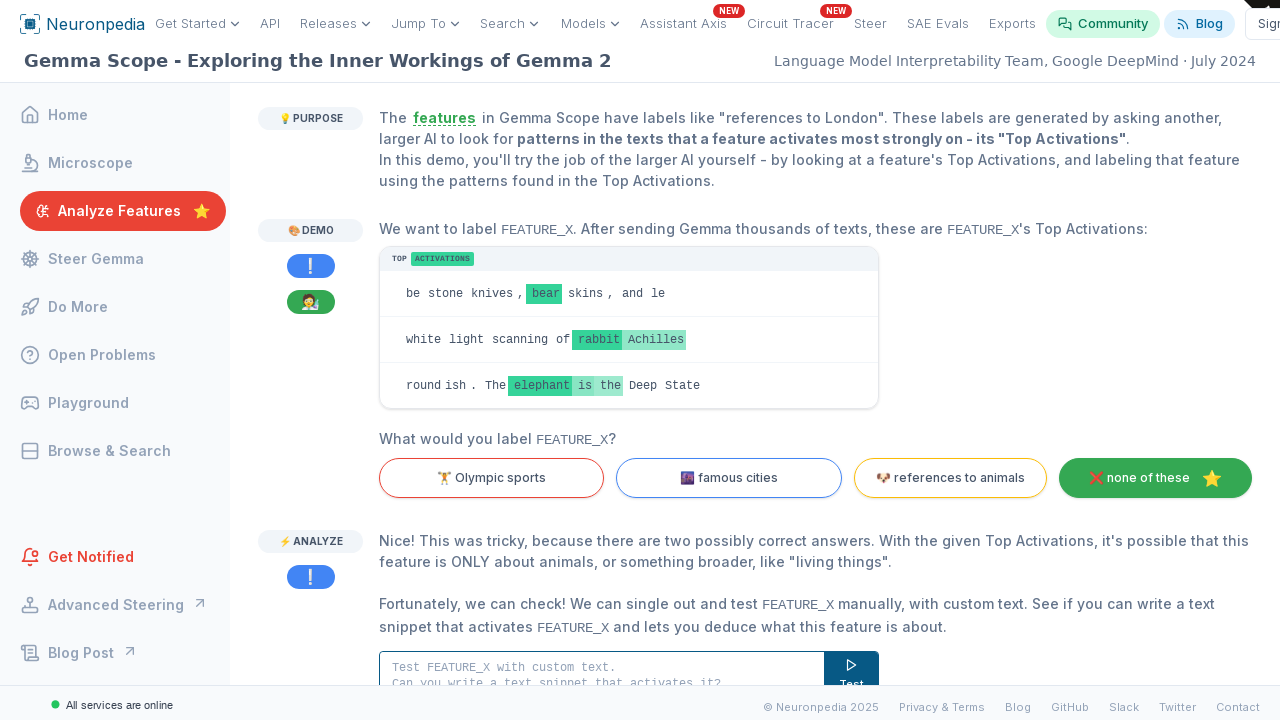

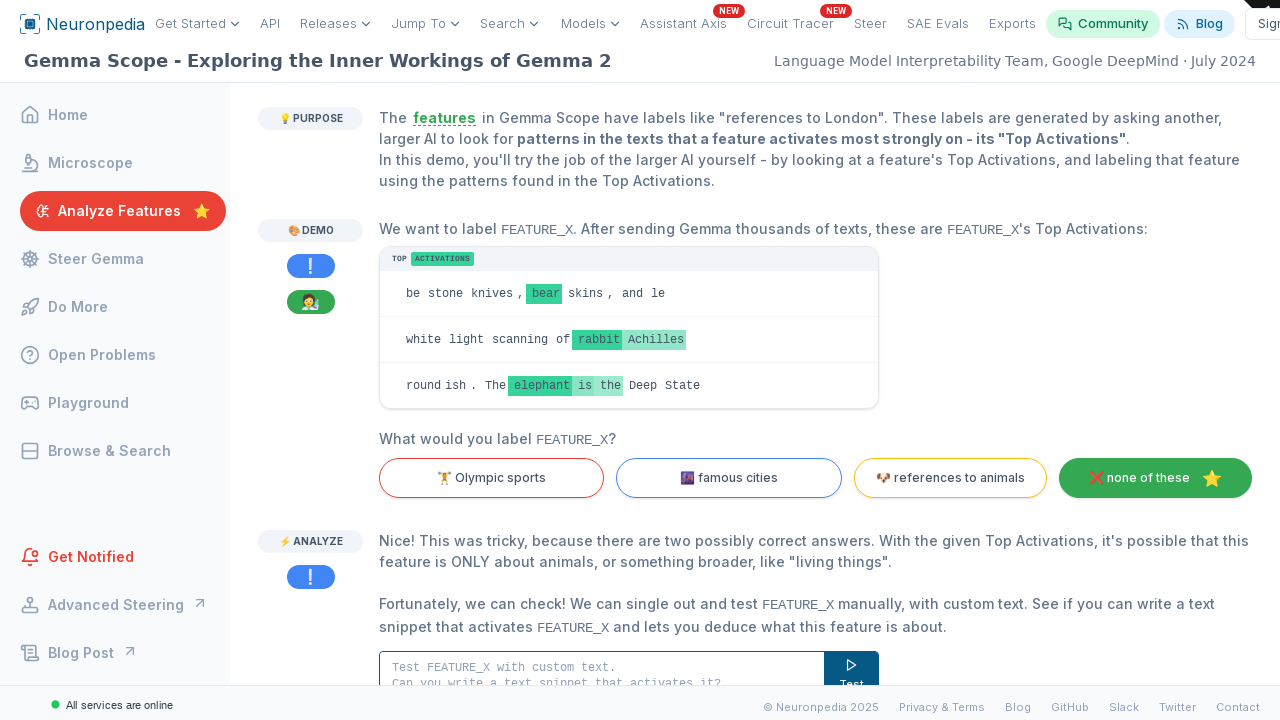